Tests a form with dynamic attributes by filling in full name, email, date, and additional details fields, then submitting the form and waiting for confirmation

Starting URL: https://training-support.net/webelements/dynamic-attributes

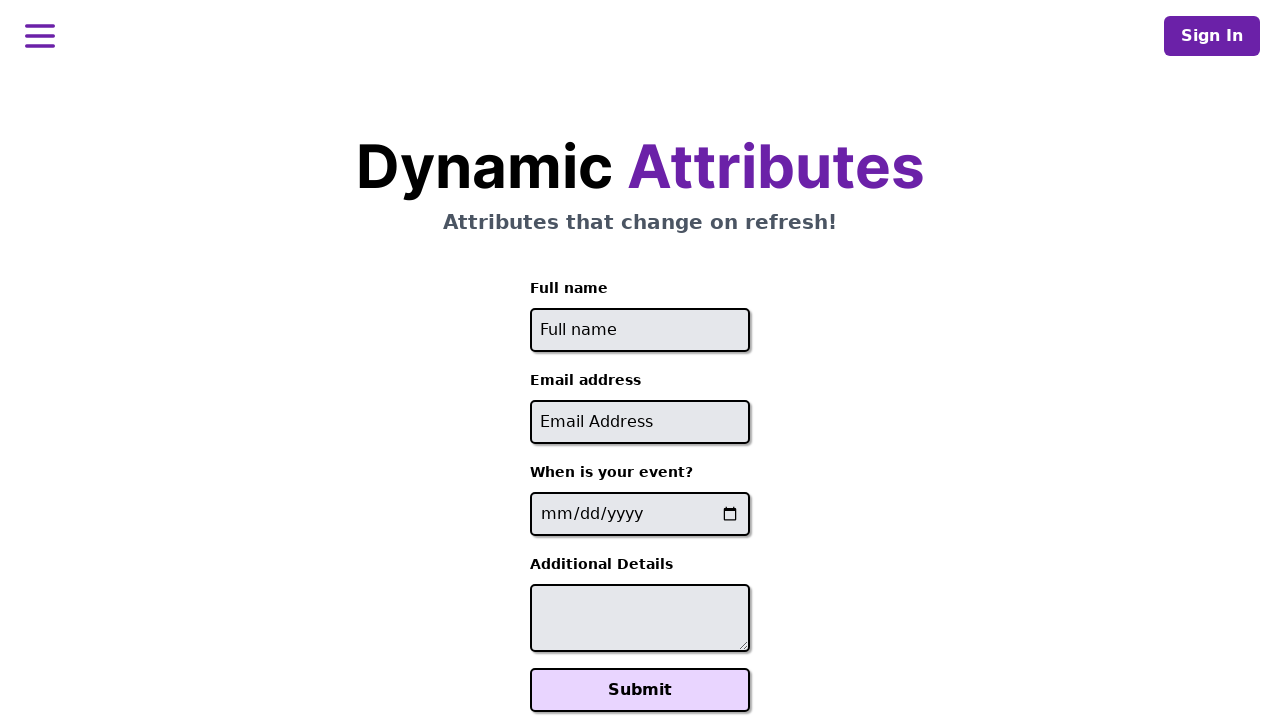

Filled full name field with 'Priya' using dynamic attribute on xpath=//input[starts-with(@id, 'full-name-')]
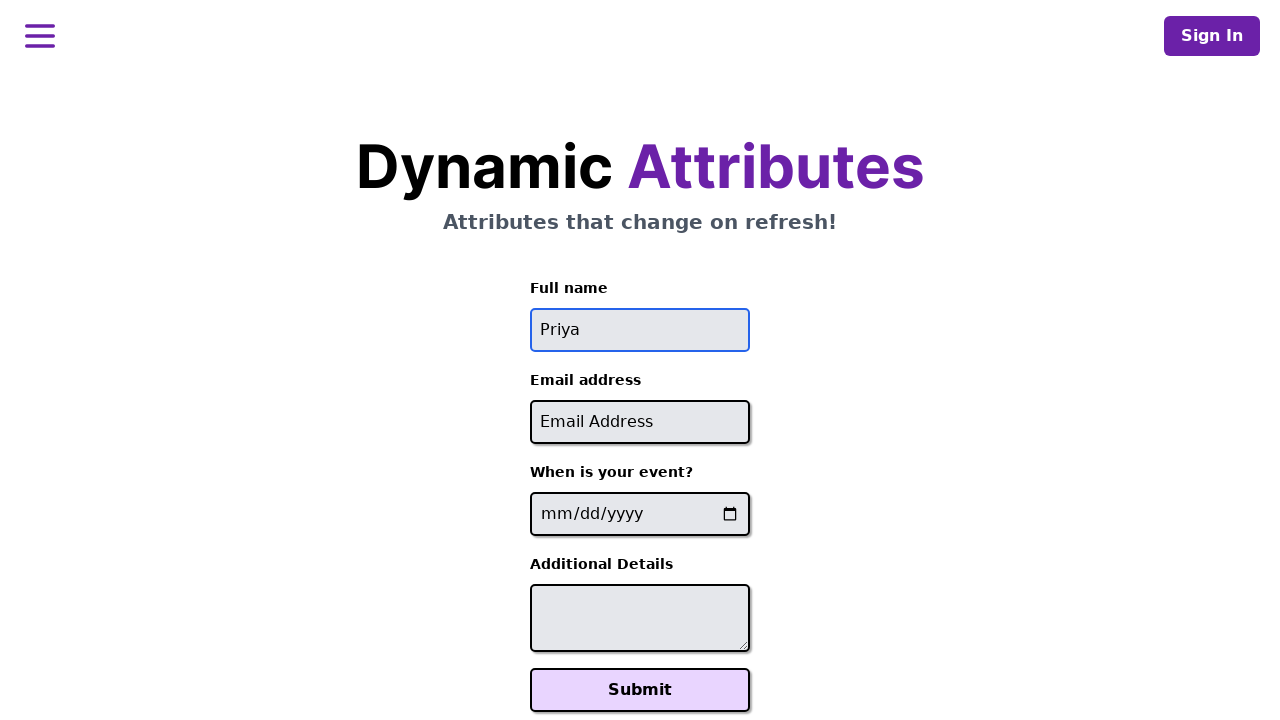

Filled email field with 'priya@example.com' using dynamic attribute on xpath=//input[contains(@id, '-email')]
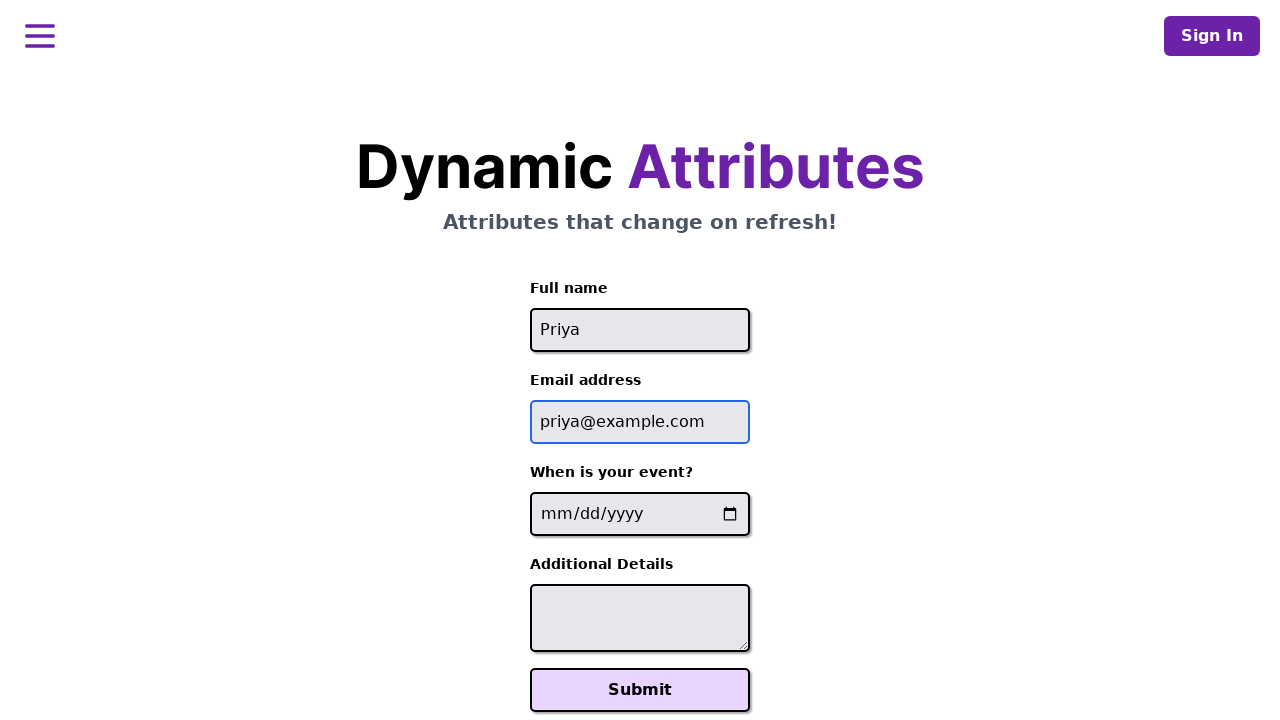

Filled date field with '2025-01-14' using dynamic attribute on xpath=//input[contains(@name, '-event-date-')]
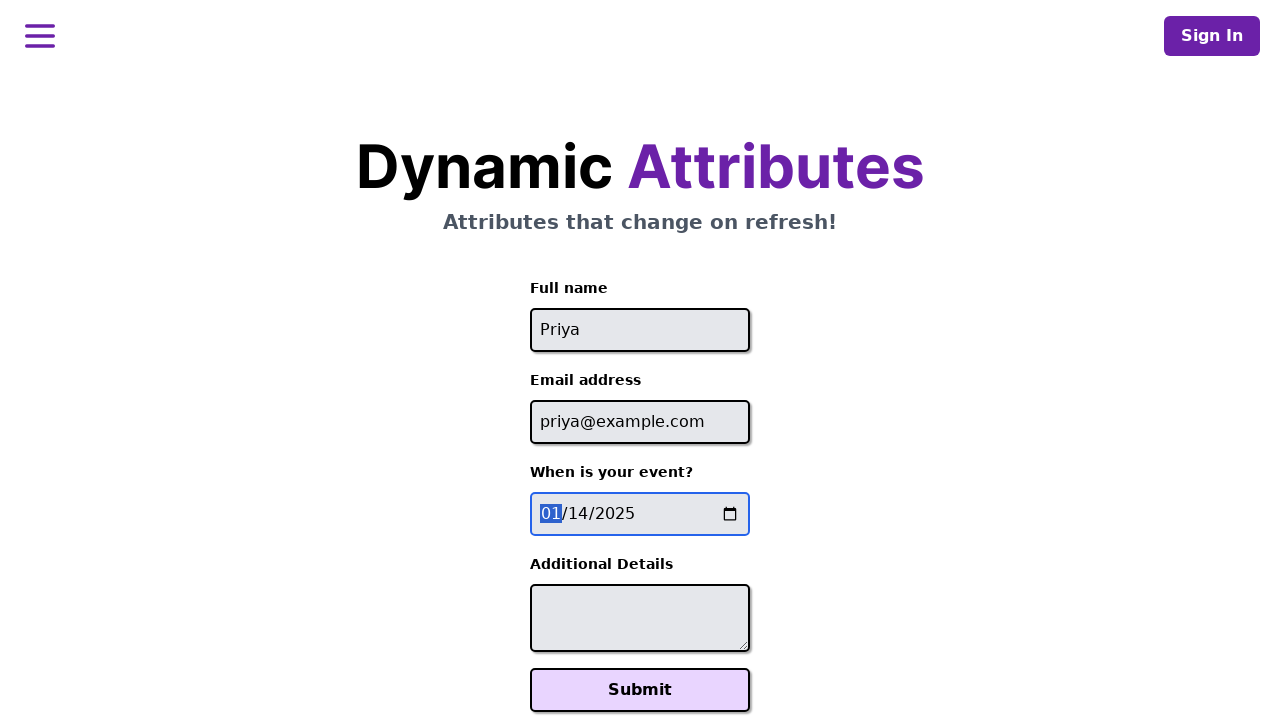

Filled additional details field with 'Pongal' using dynamic attribute on xpath=//textarea[contains(@id, '-additional-details-')]
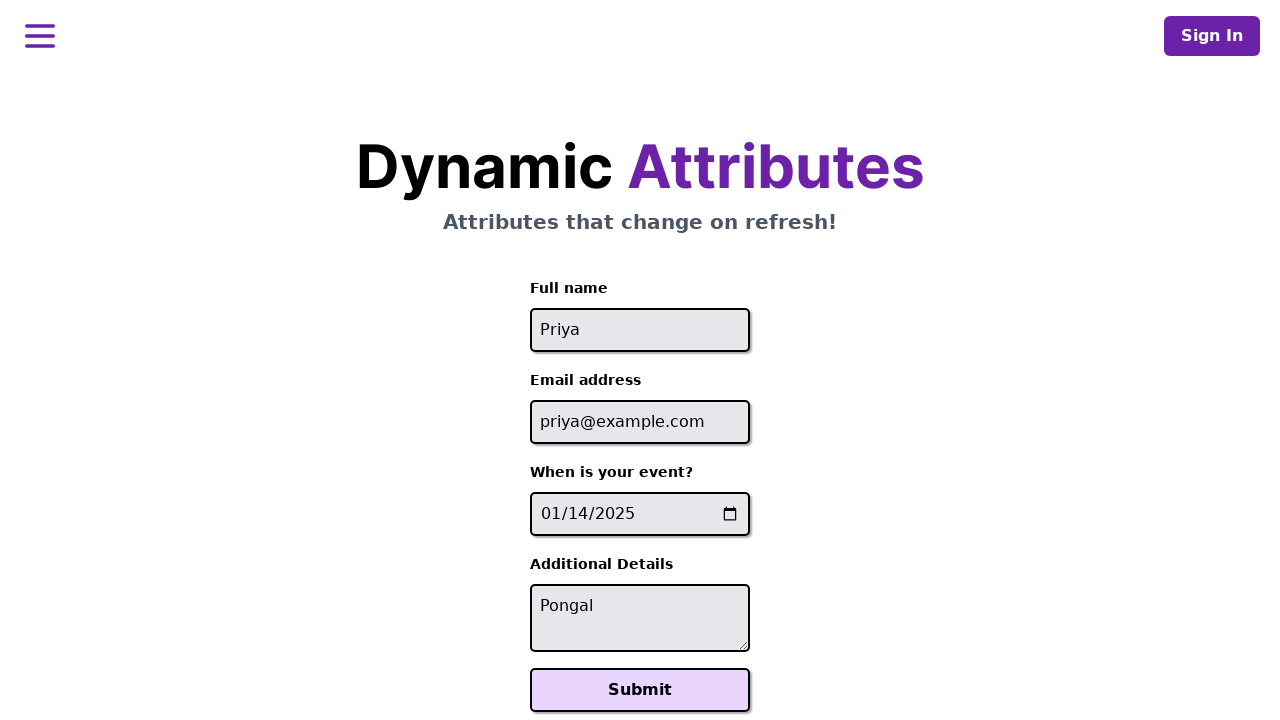

Clicked the Submit button at (640, 690) on xpath=//button[text()='Submit']
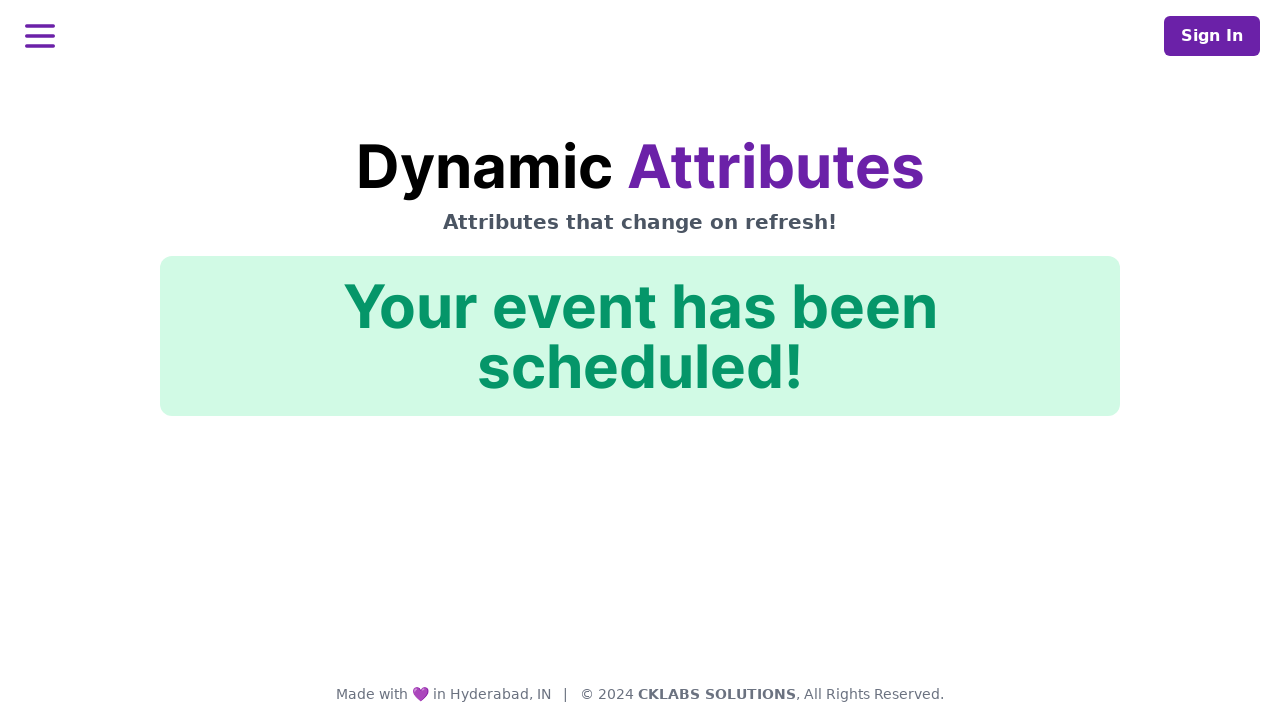

Confirmation message appeared on the page
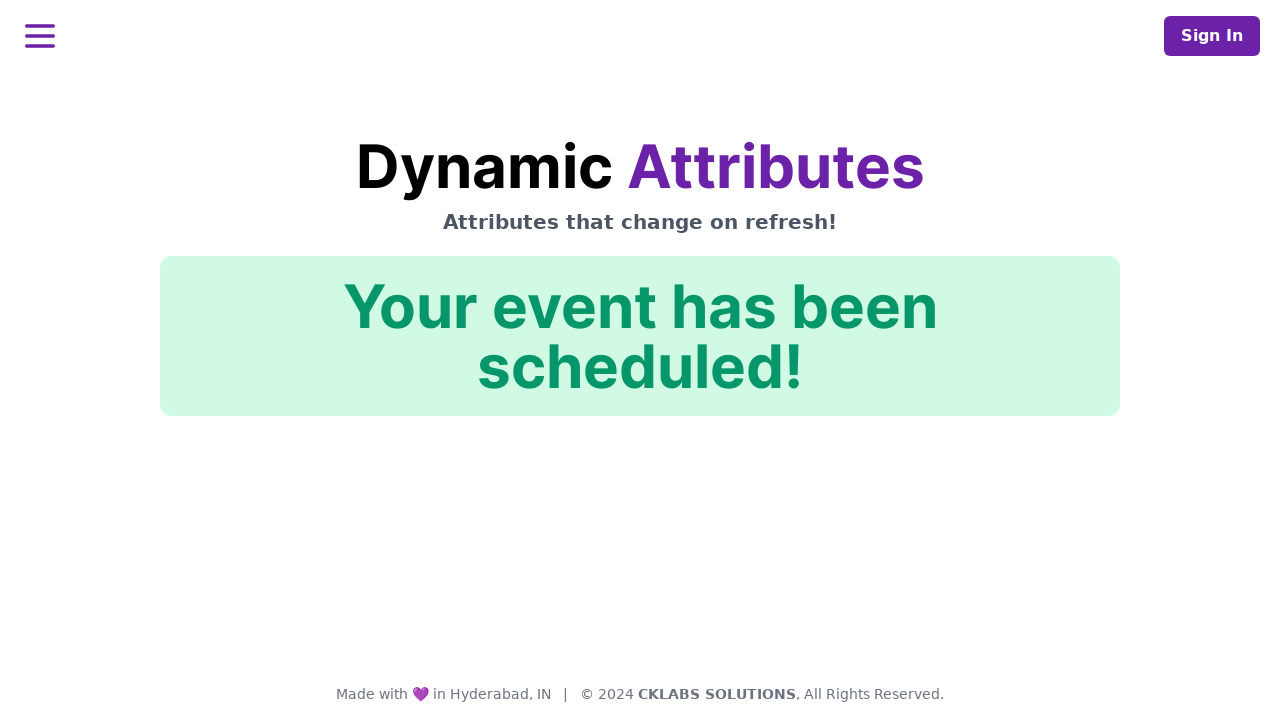

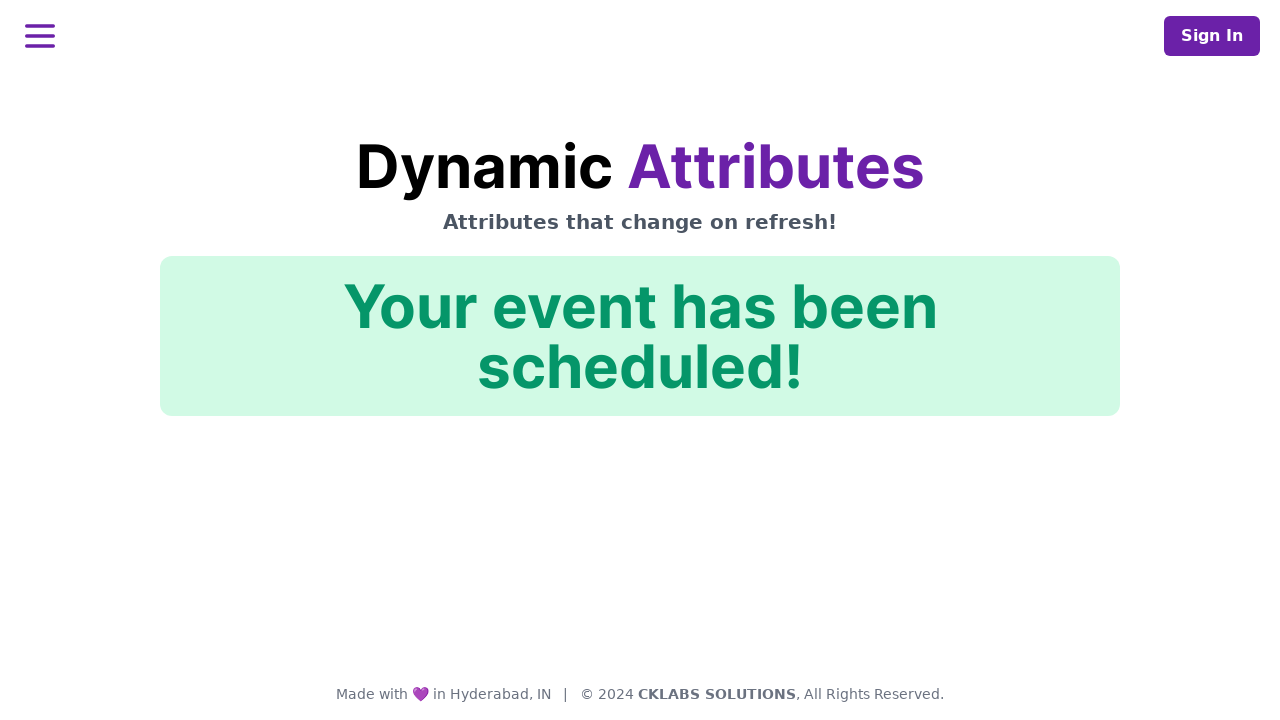